Navigates to OrangeHRM demo site and clicks on the "Forgot your password?" link

Starting URL: https://opensource-demo.orangehrmlive.com/

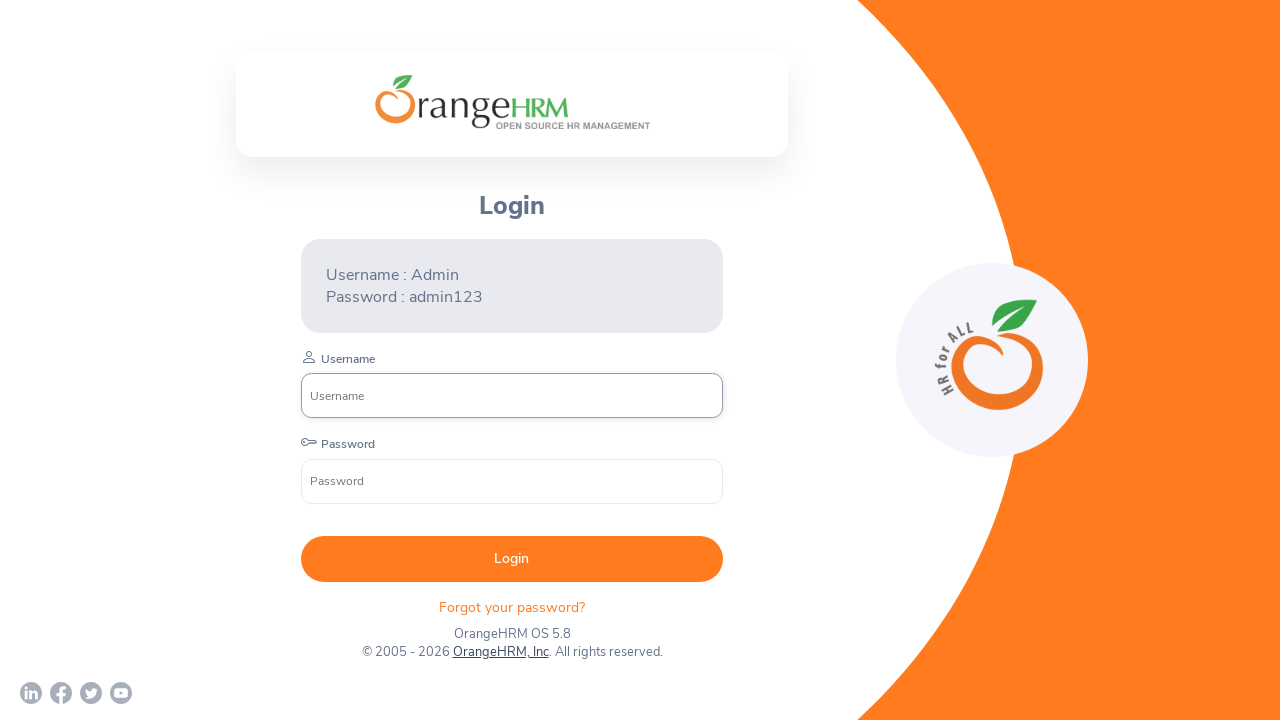

Navigated to OrangeHRM demo site
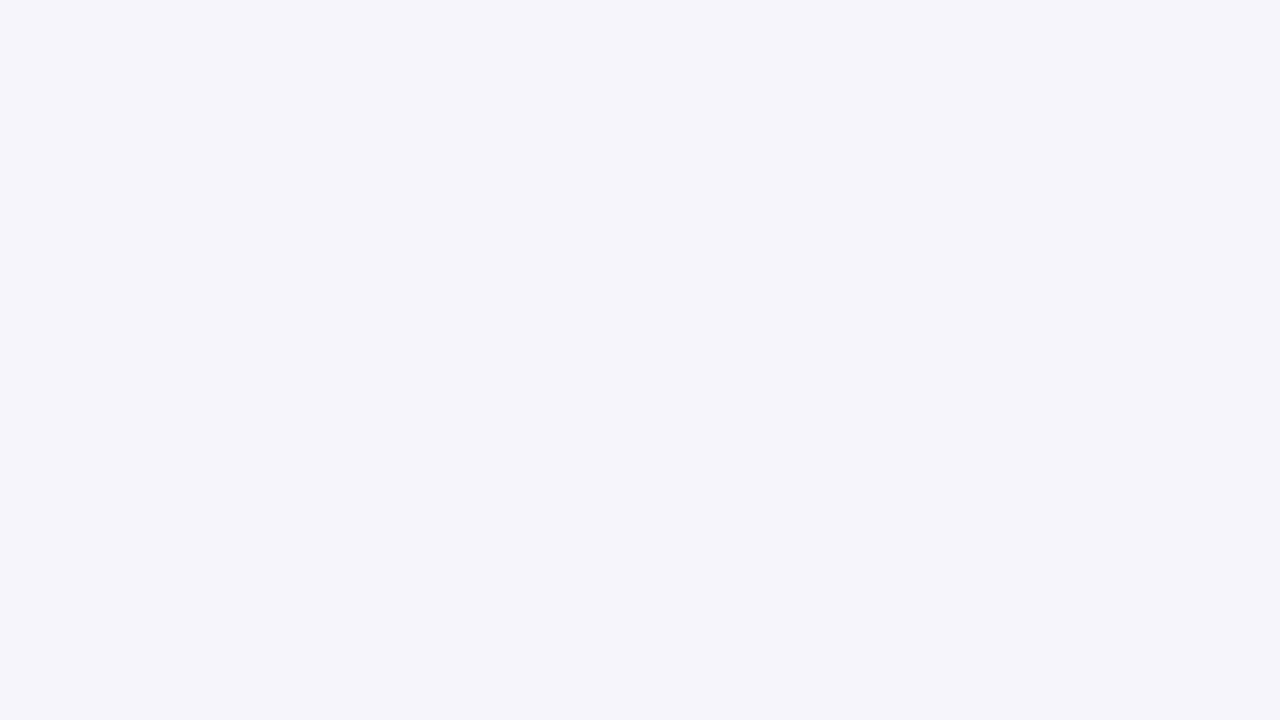

Clicked on 'Forgot your password?' link at (512, 607) on xpath=//p[text()='Forgot your password? ']
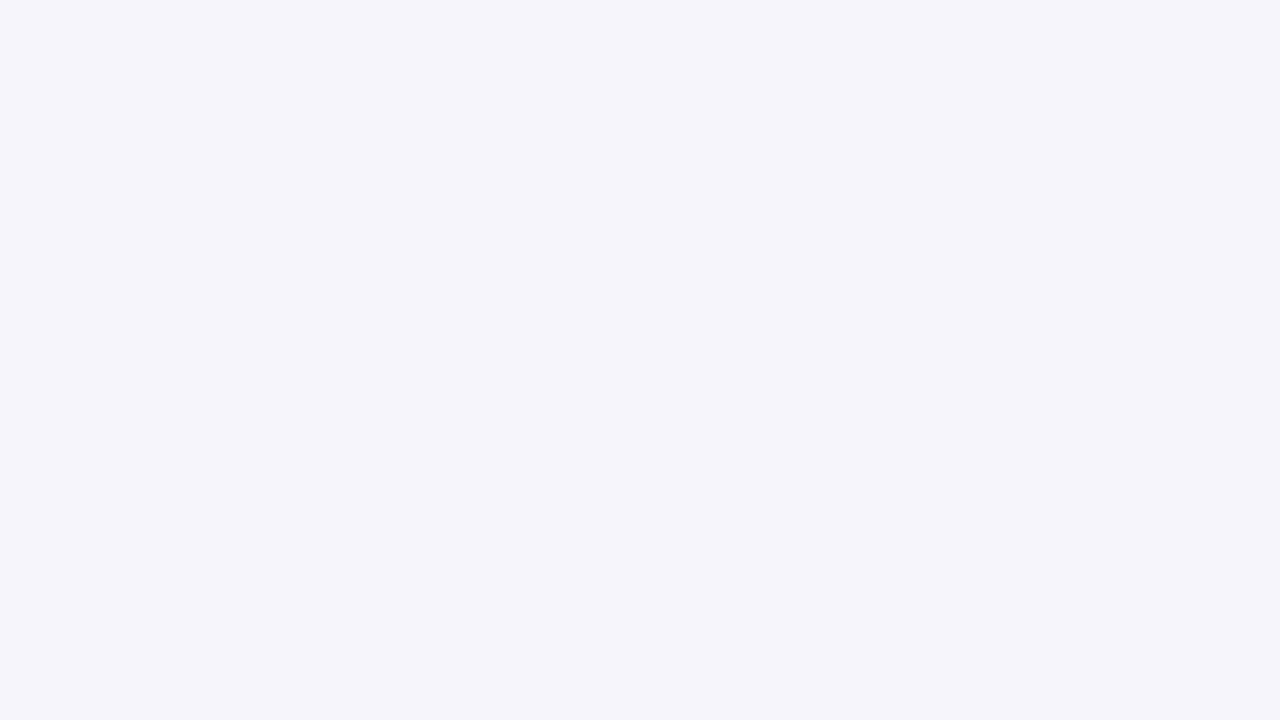

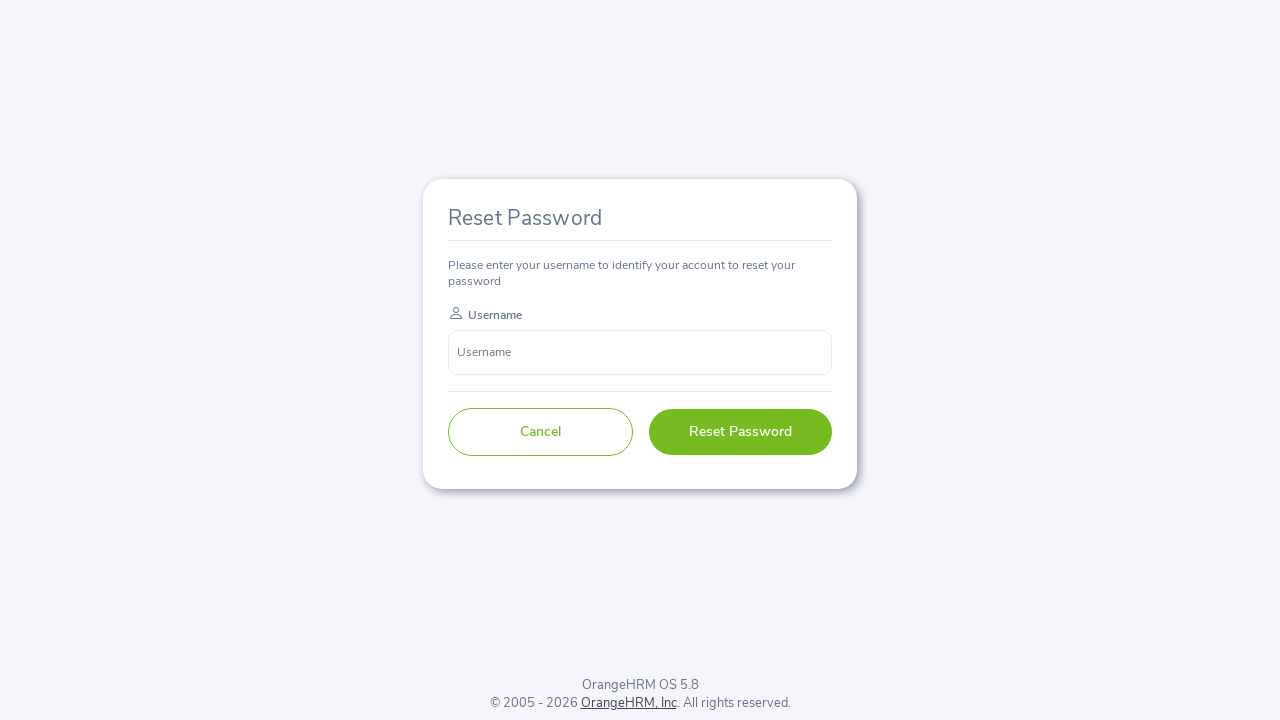